Tests an e-commerce shopping cart workflow by selecting a category, adding products to cart, adjusting quantities, and completing checkout

Starting URL: https://shopcart-challenge.4all.com/

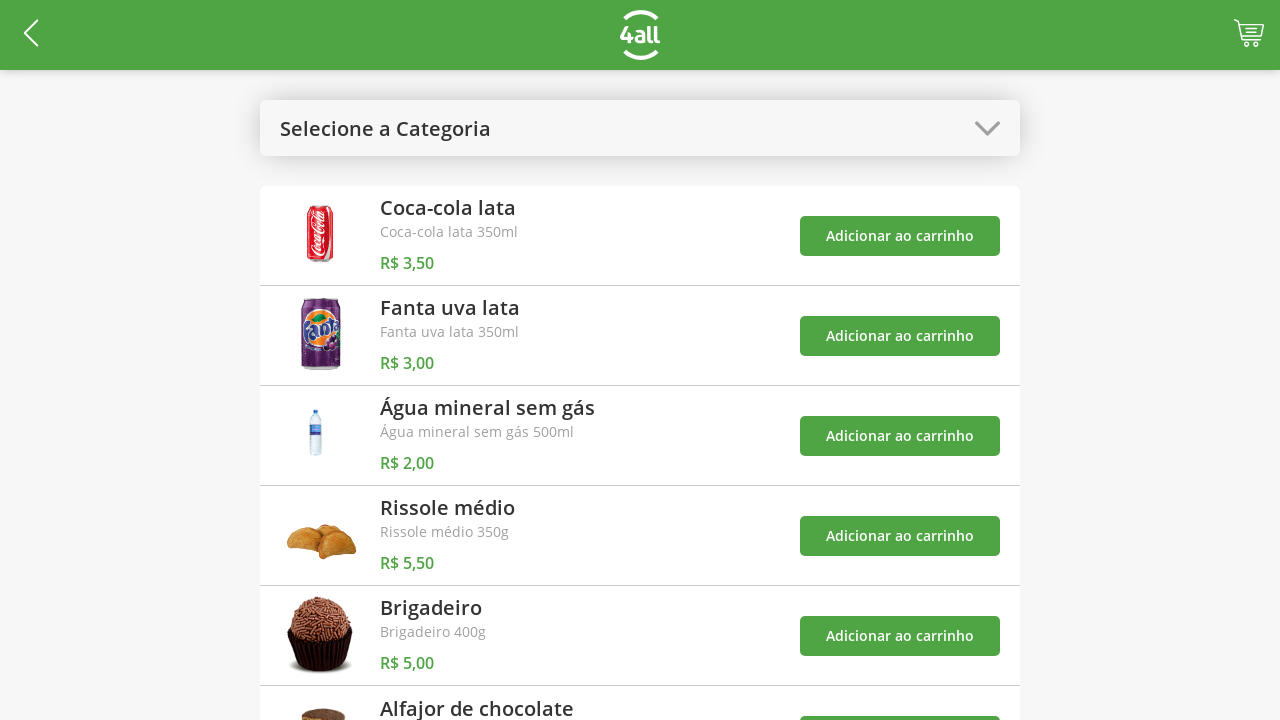

Clicked to open categories menu at (640, 128) on #open-categories-btn
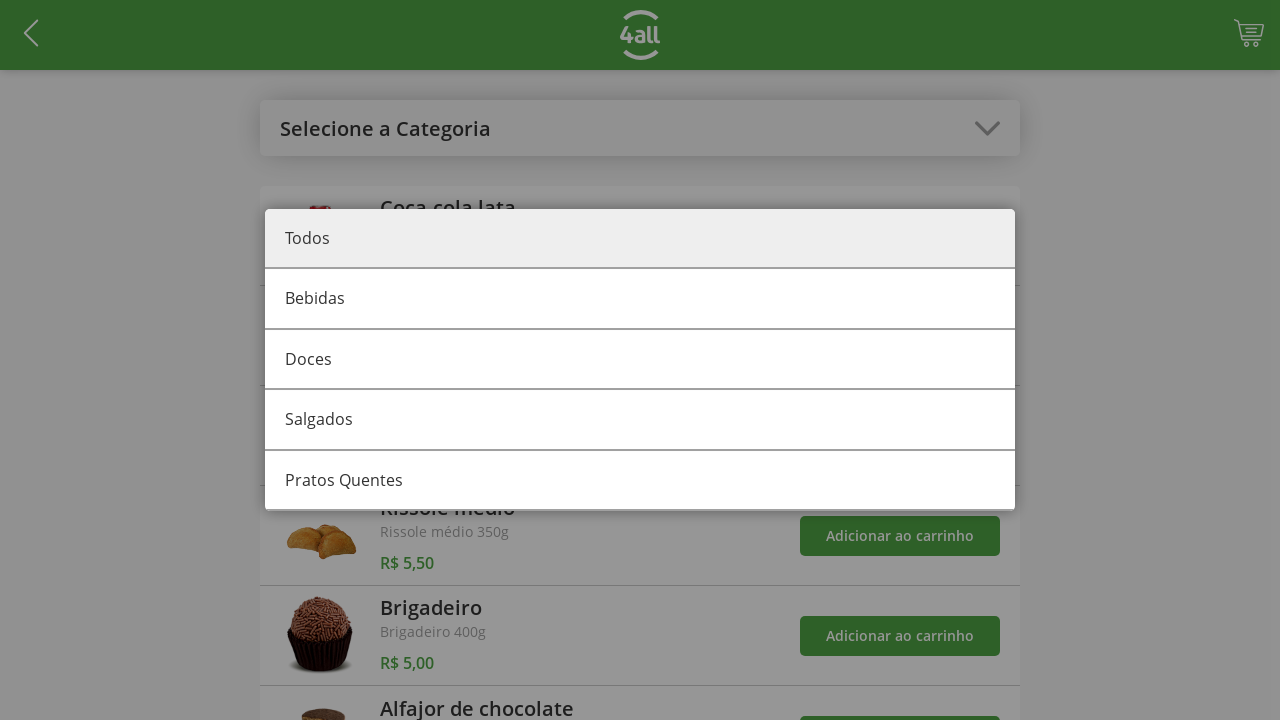

Selected 'Doces' category at (640, 360) on #category-1
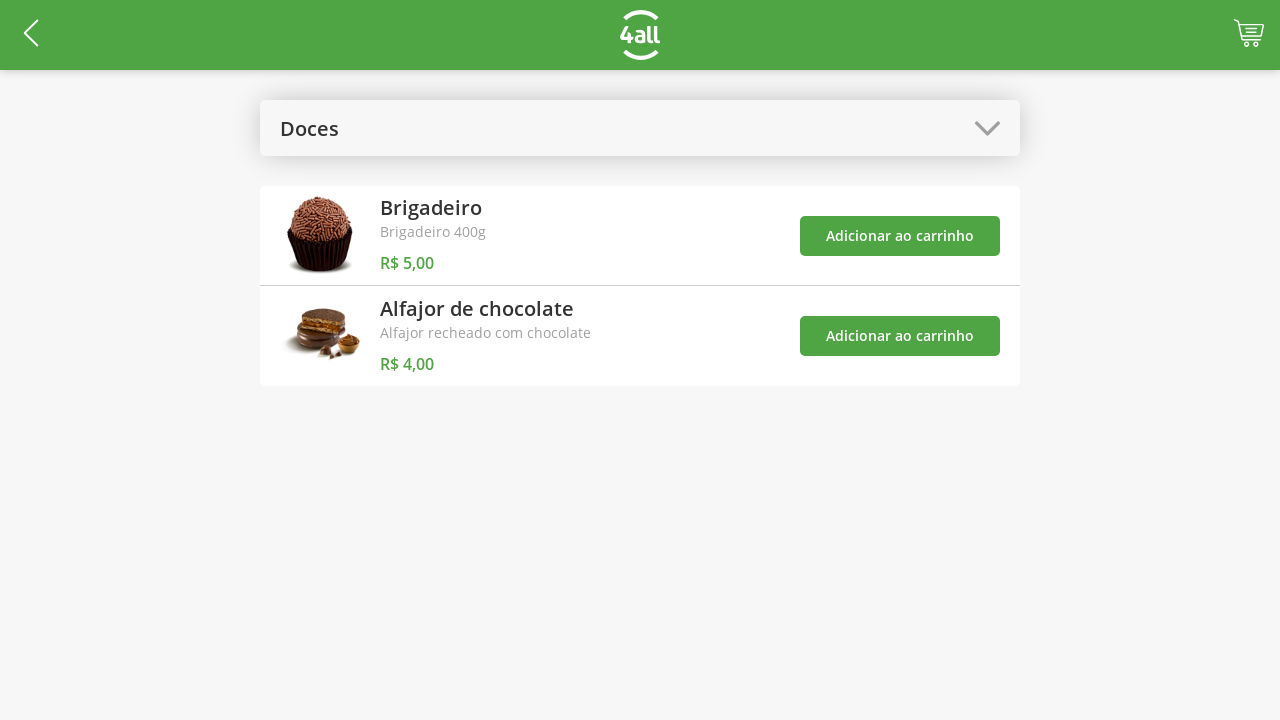

Added product 4 to cart at (900, 236) on #add-product-4-btn
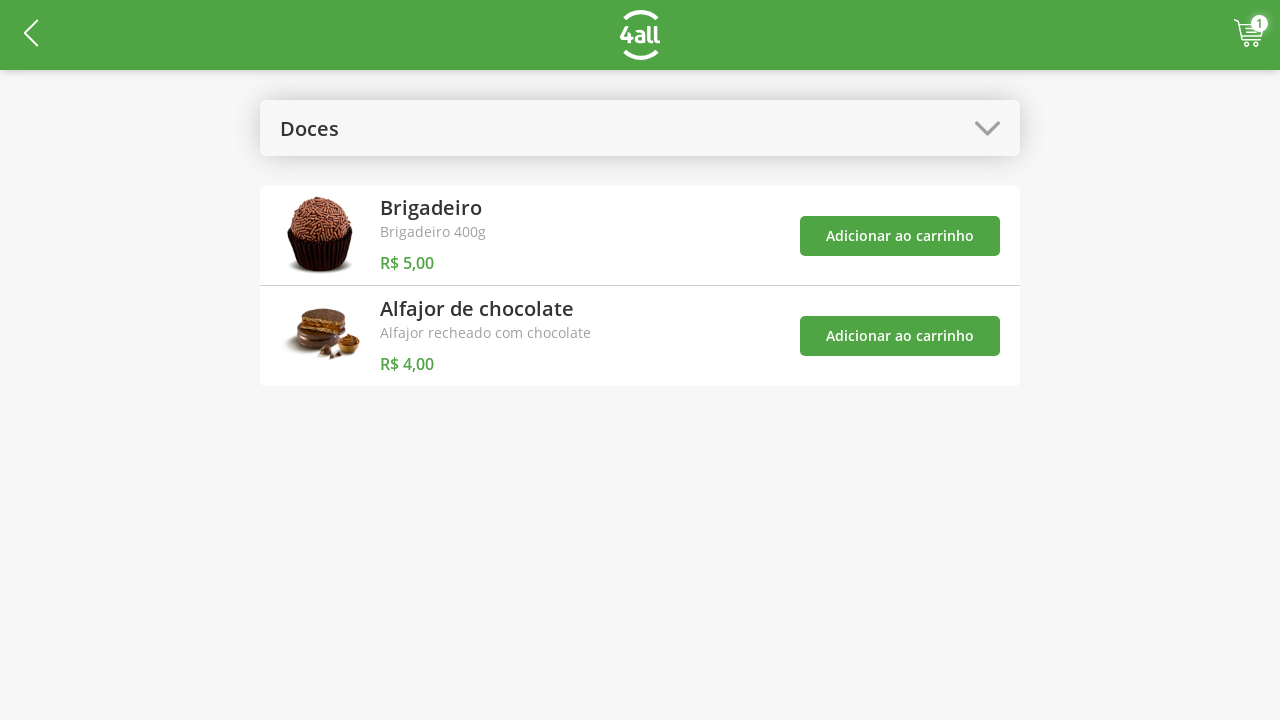

Added product 5 to cart at (900, 336) on #add-product-5-btn
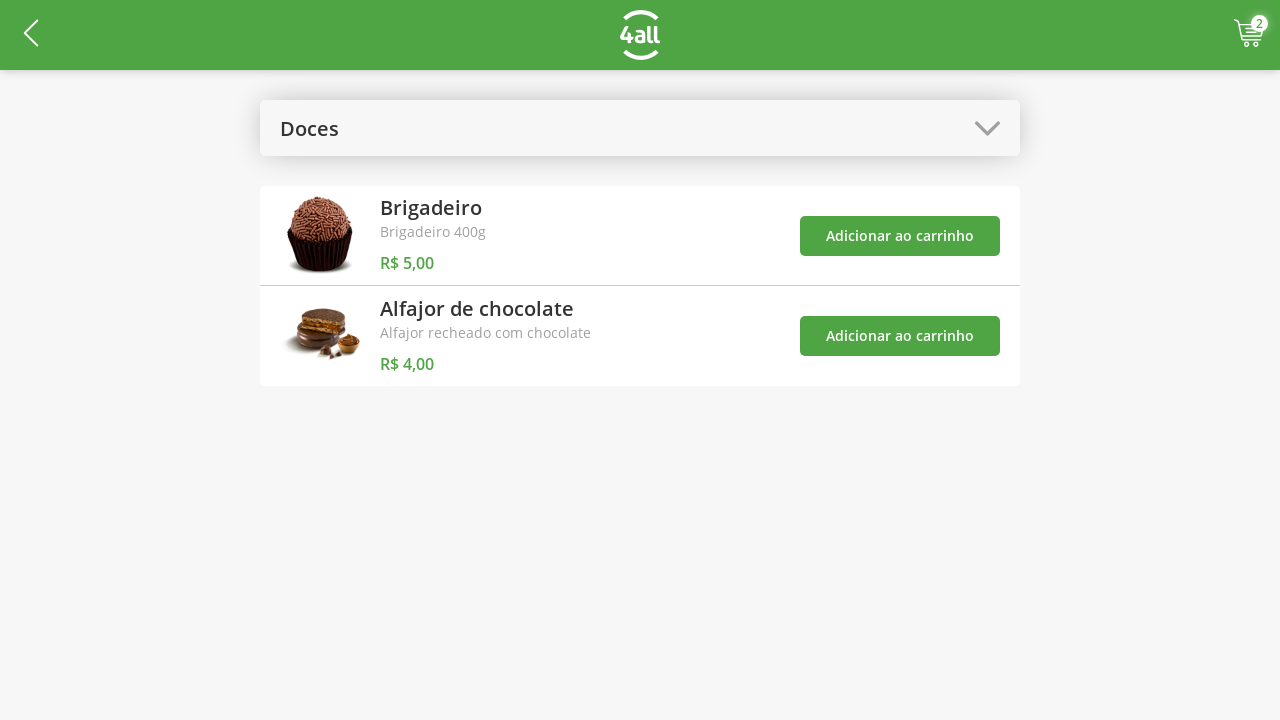

Navigated to shopping cart at (1260, 24) on #cart-products-qtd
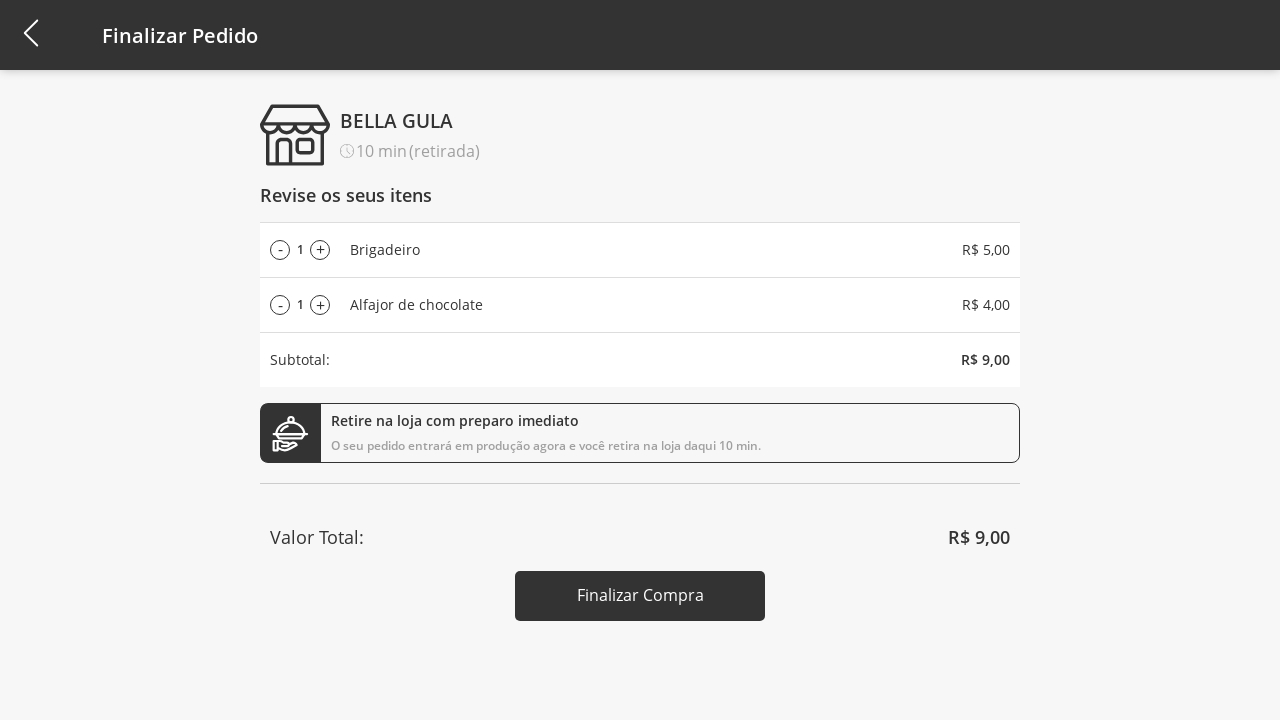

Increased quantity of product 4 (brigadeiros) - iteration 1 at (320, 250) on #add-product-4-qtd
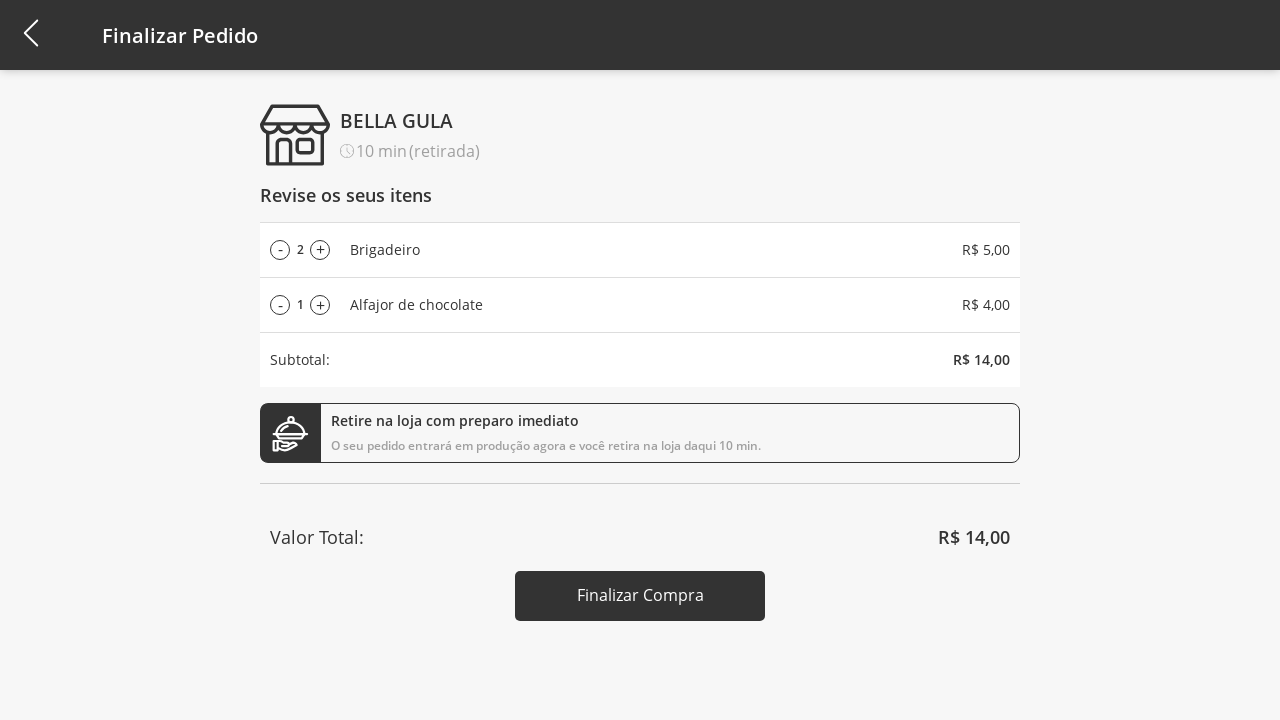

Increased quantity of product 4 (brigadeiros) - iteration 2 at (320, 250) on #add-product-4-qtd
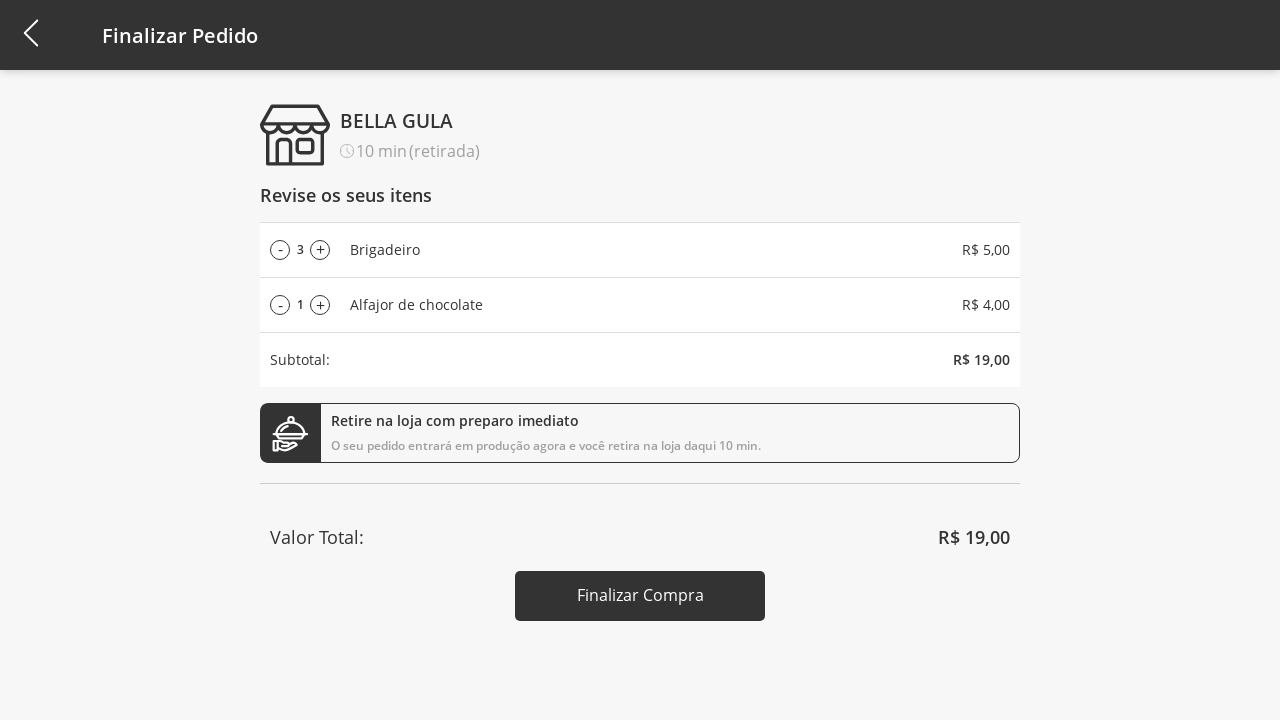

Increased quantity of product 4 (brigadeiros) - iteration 3 at (320, 250) on #add-product-4-qtd
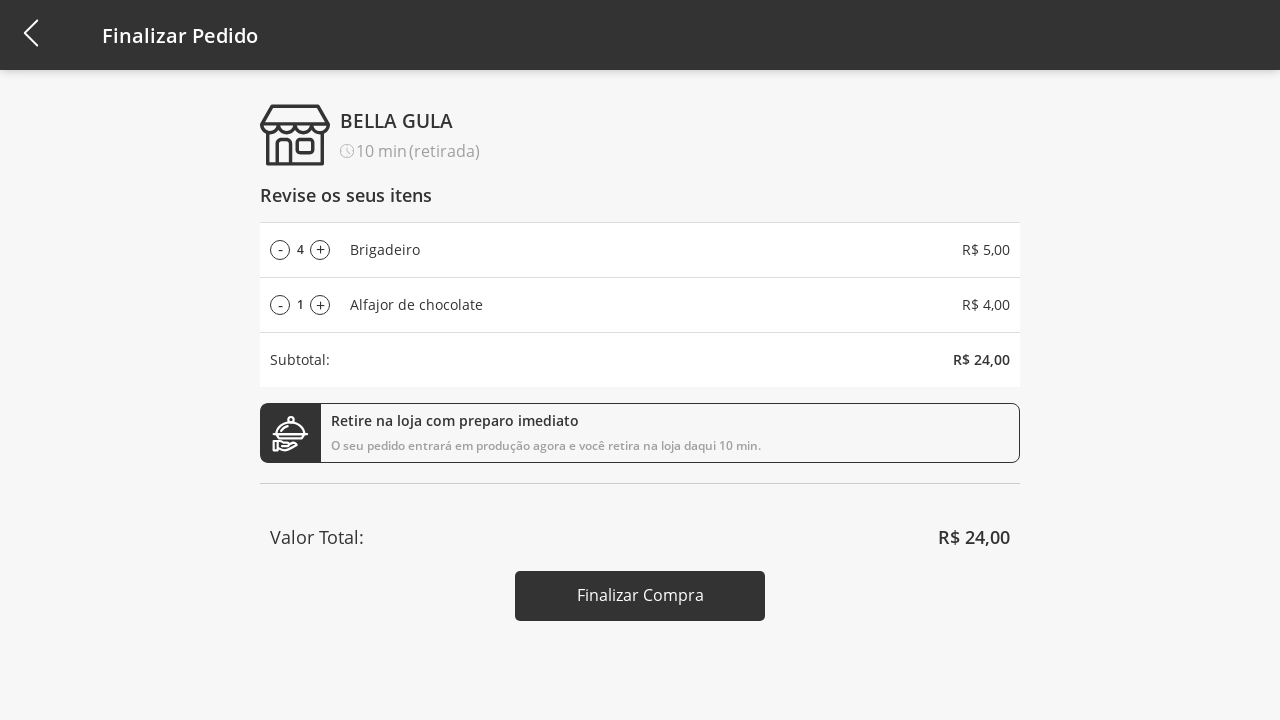

Increased quantity of product 4 (brigadeiros) - iteration 4 at (320, 250) on #add-product-4-qtd
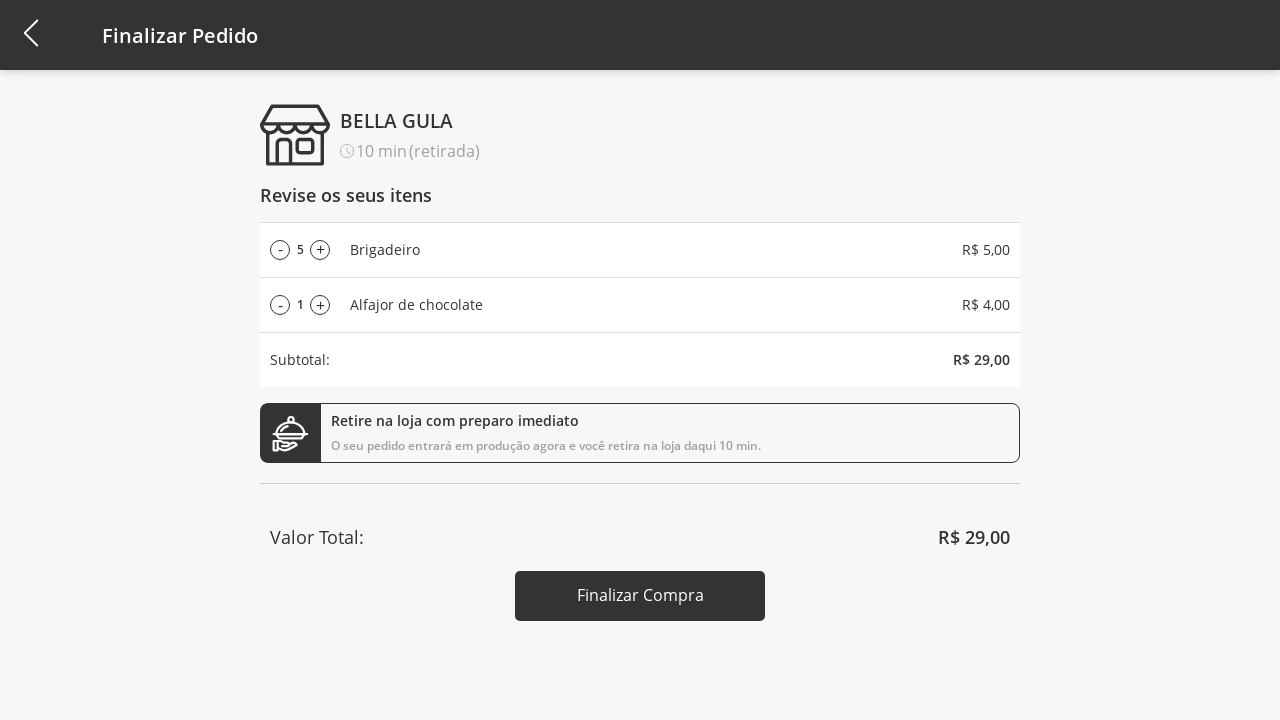

Clicked finish checkout button at (640, 596) on #finish-checkout-button
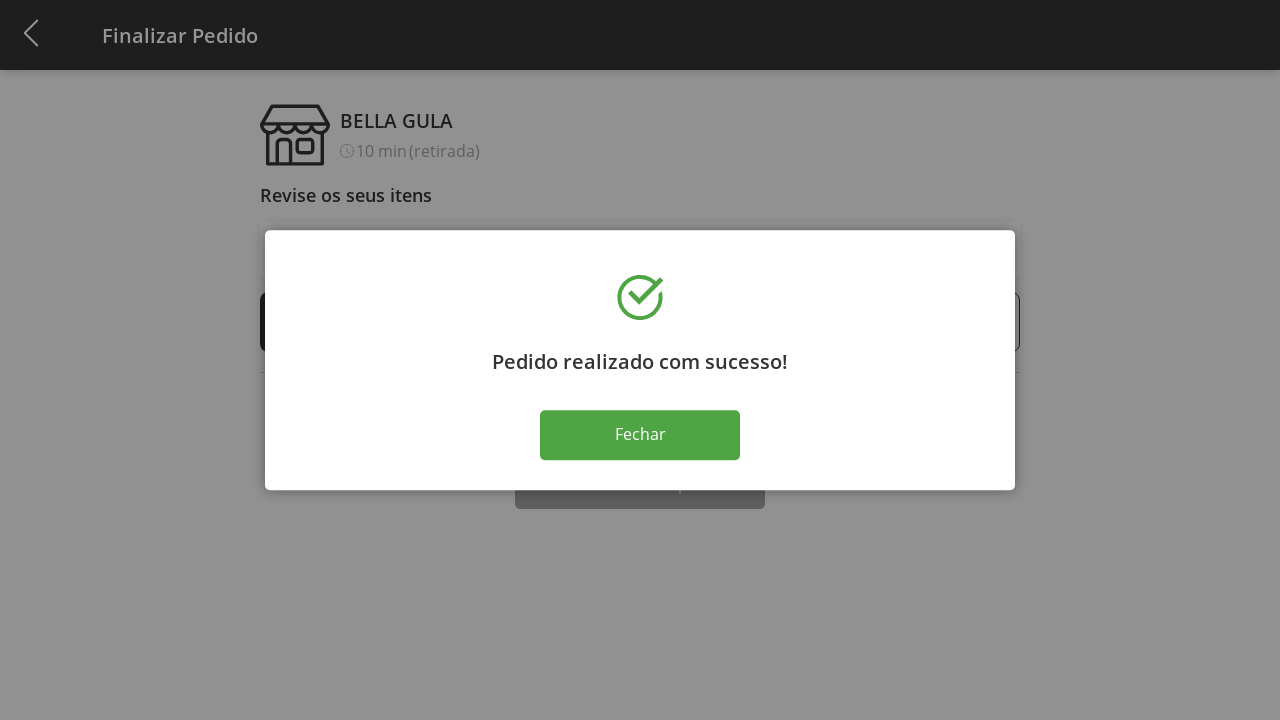

Success message appeared
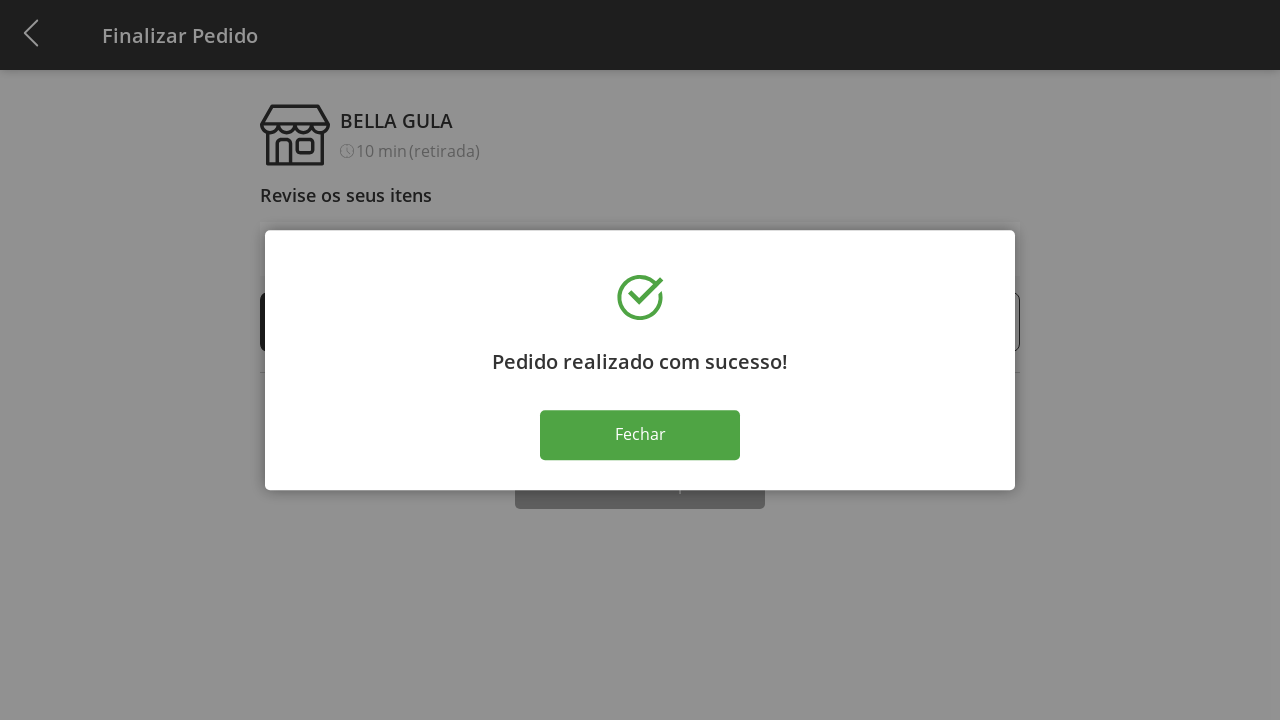

Verified success message: 'Pedido realizado com sucesso!'
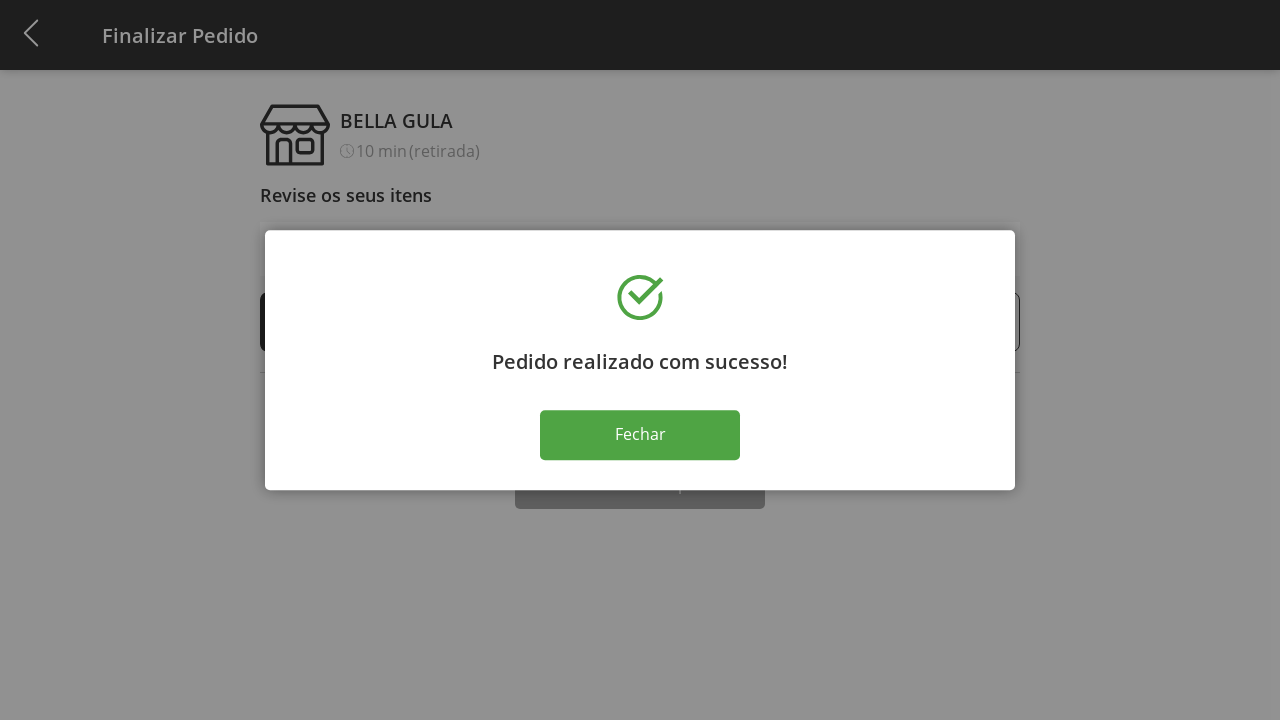

Closed success modal at (640, 435) on .close-modal
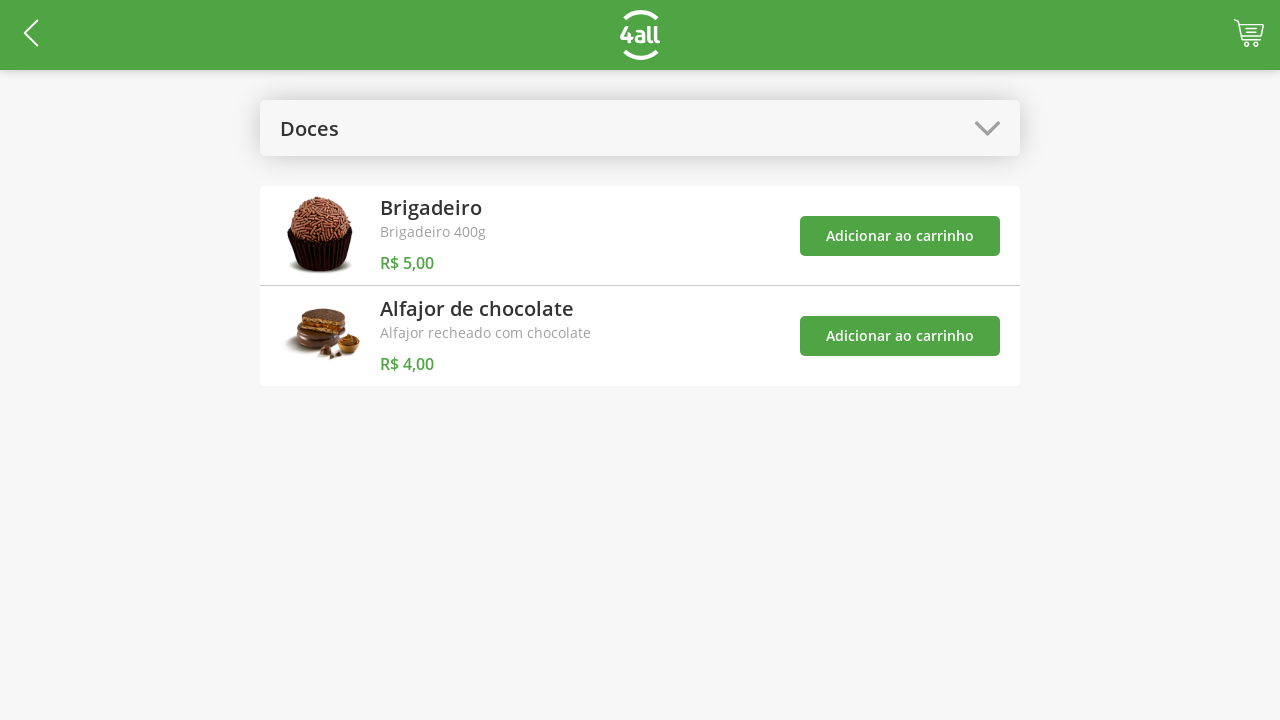

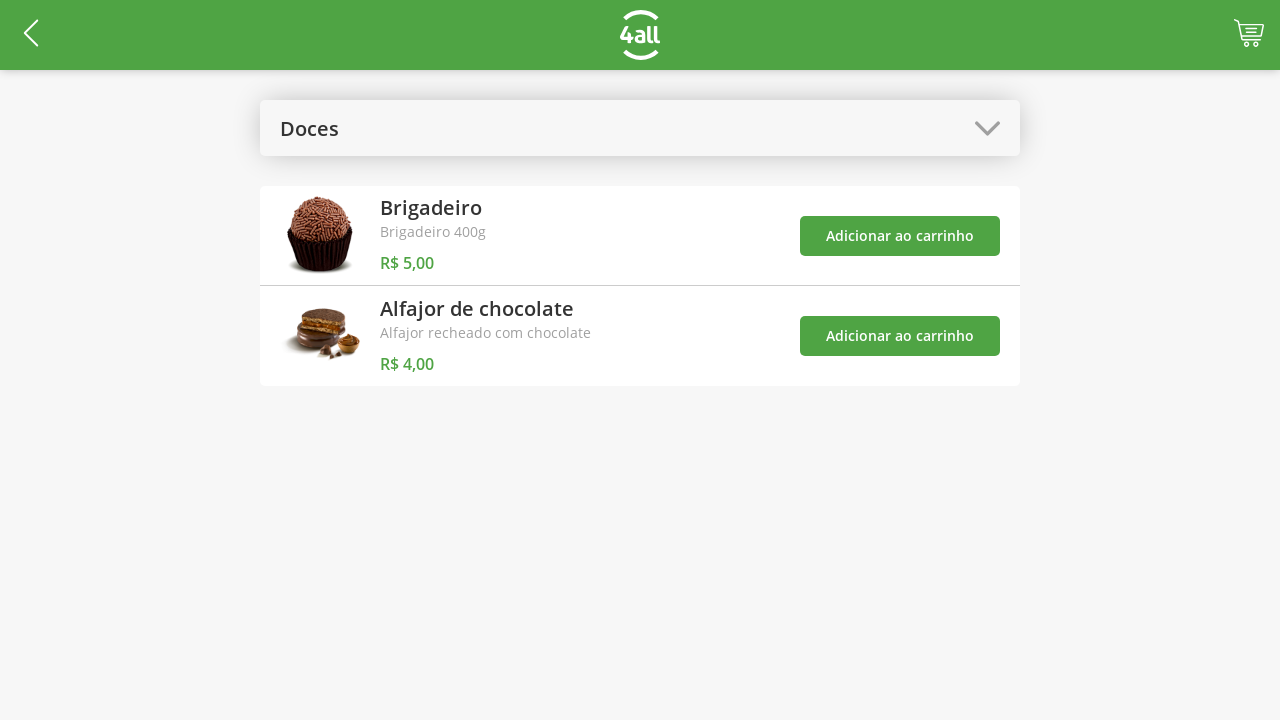